Tests drag-and-drop functionality by dragging an element to a second drop zone

Starting URL: https://v1.training-support.net/selenium/drag-drop

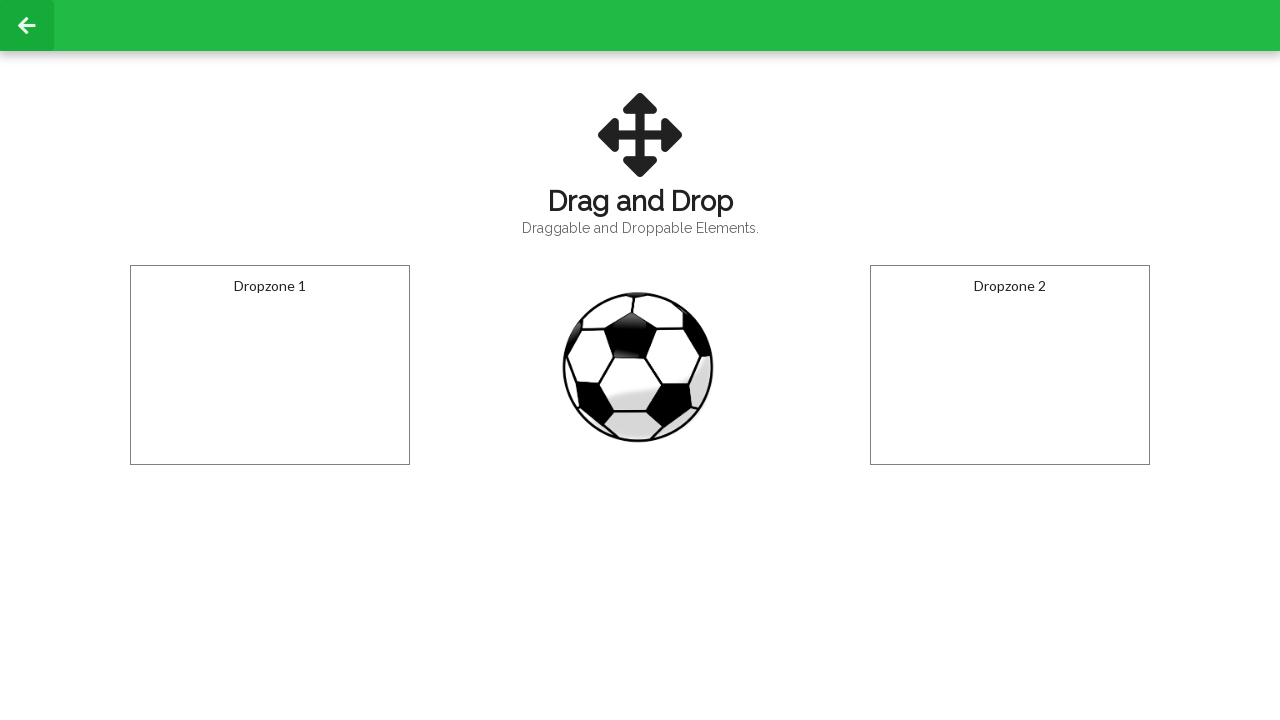

Located draggable element
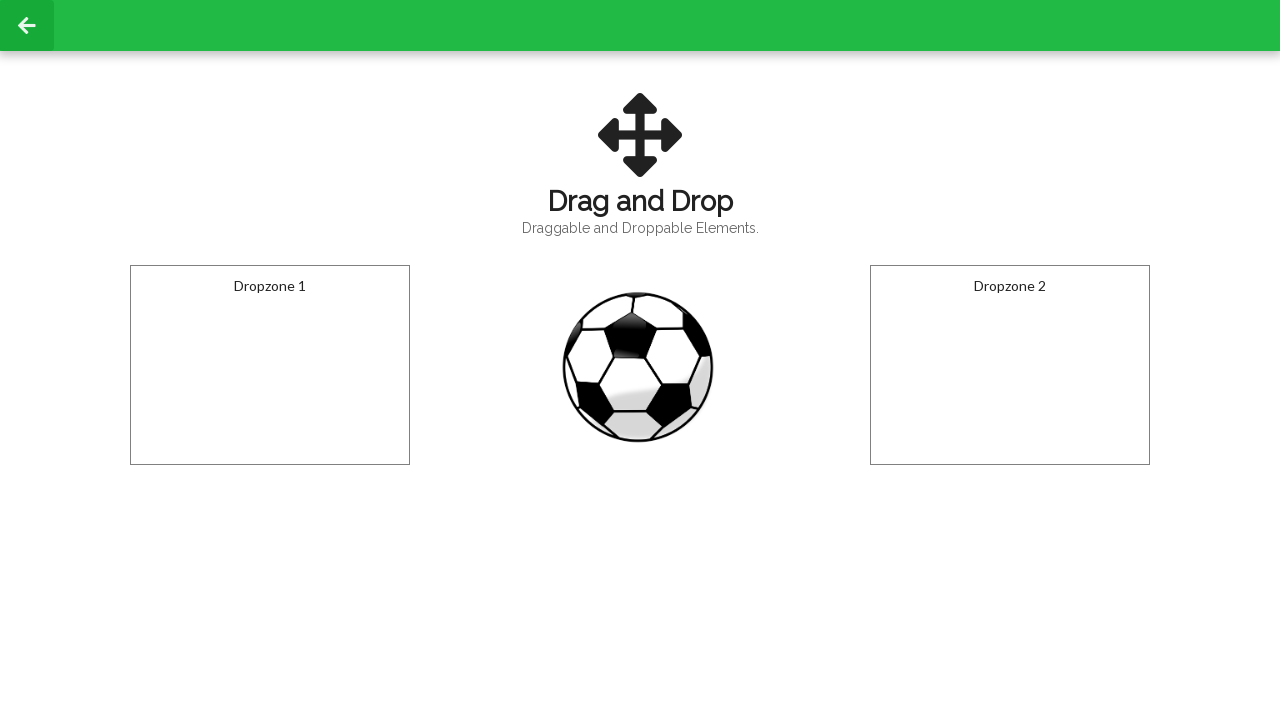

Located second drop zone
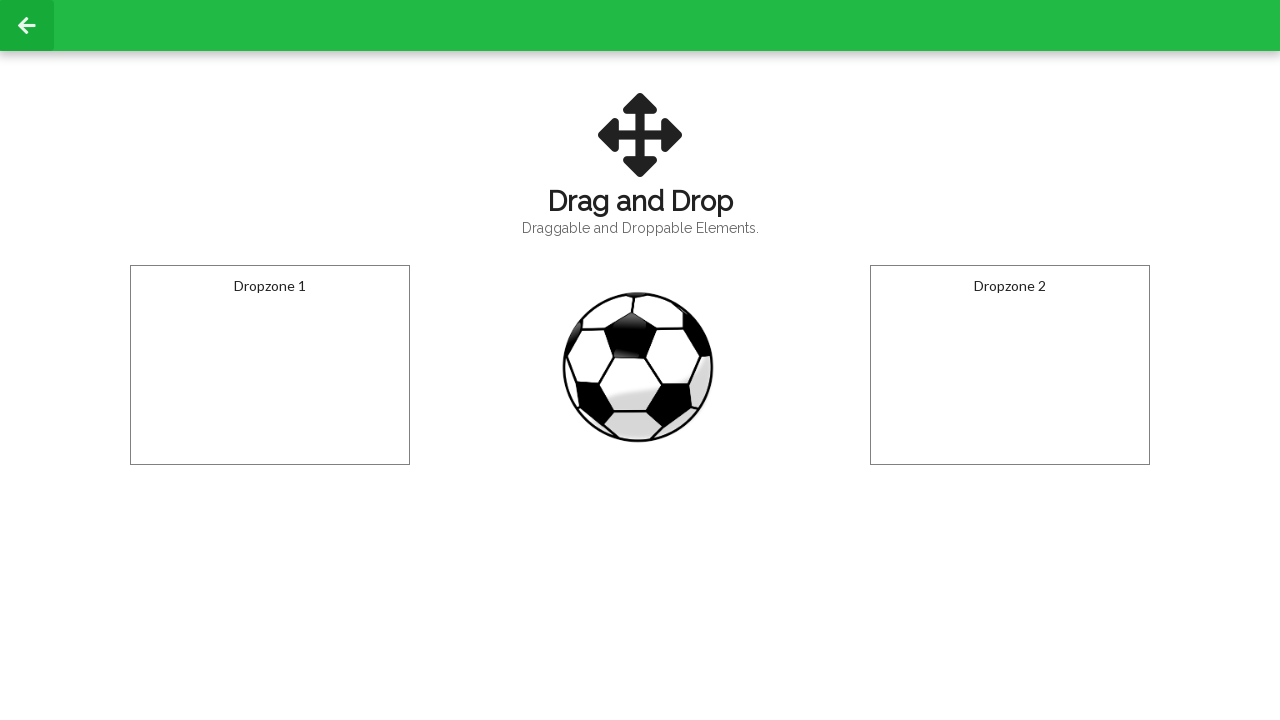

Dragged element to second drop zone at (1010, 365)
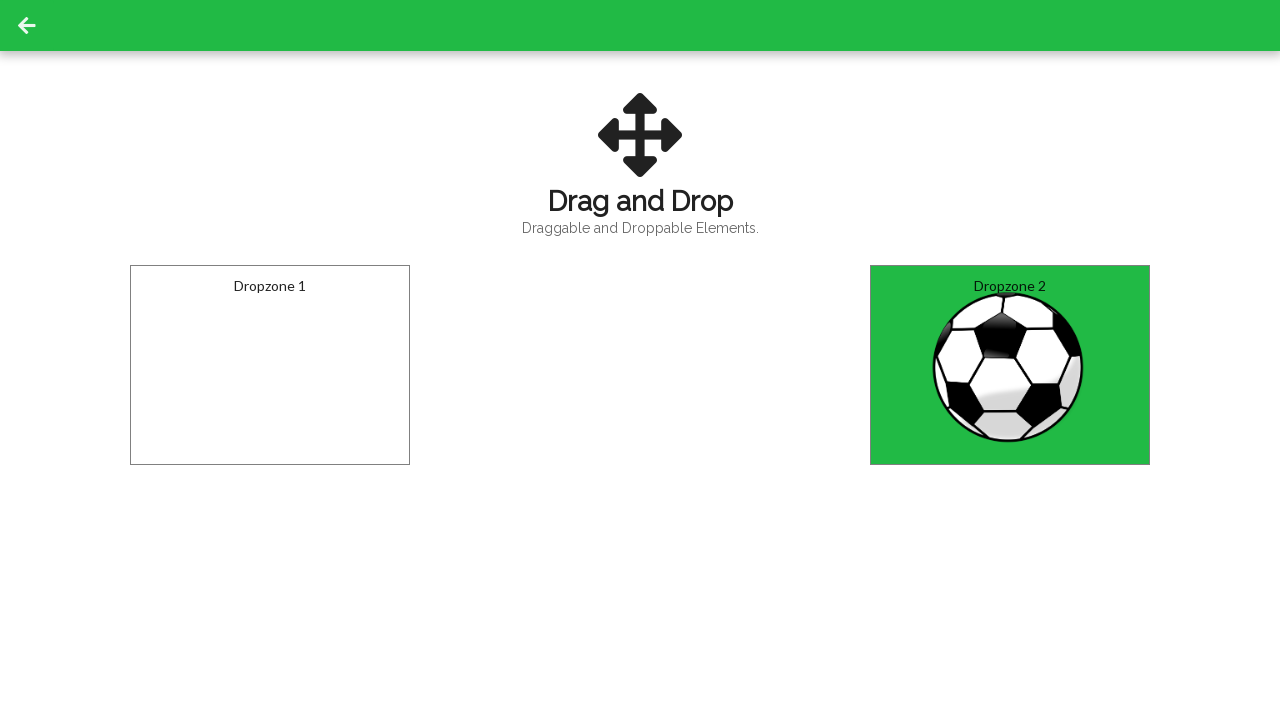

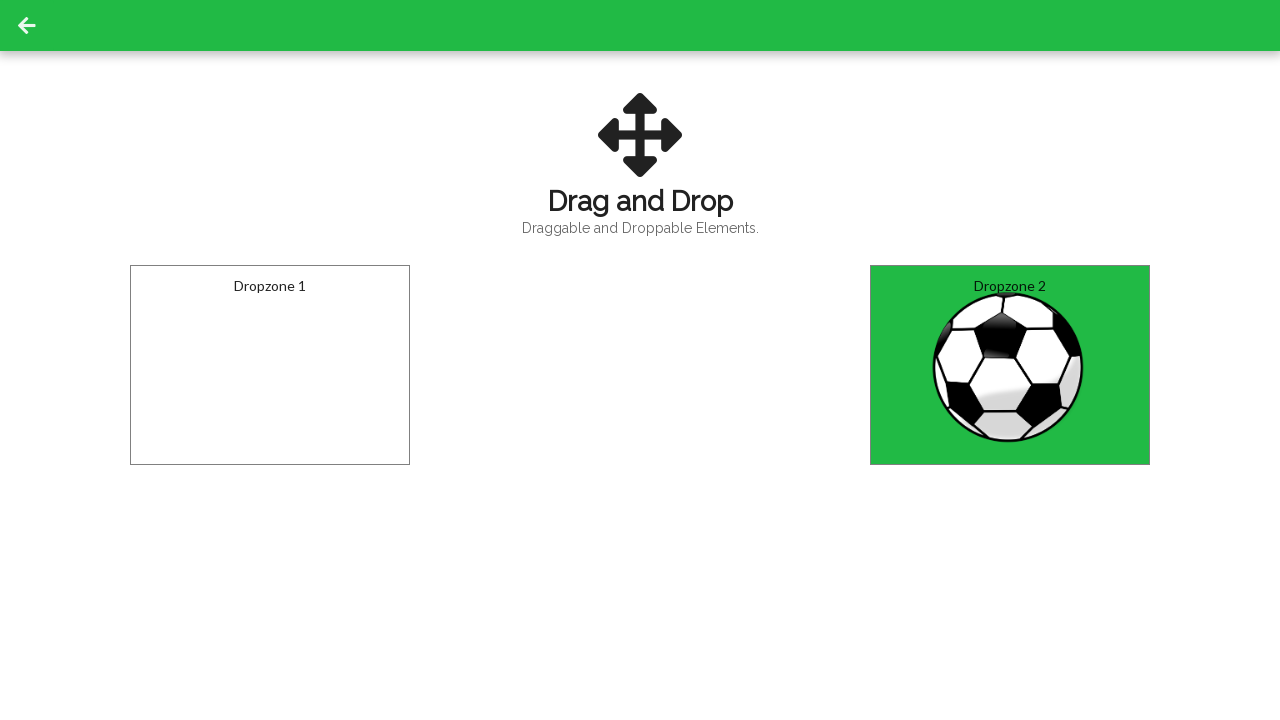